Tests right-click context menu functionality by performing a right-click on a designated button element

Starting URL: https://swisnl.github.io/jQuery-contextMenu/demo.html

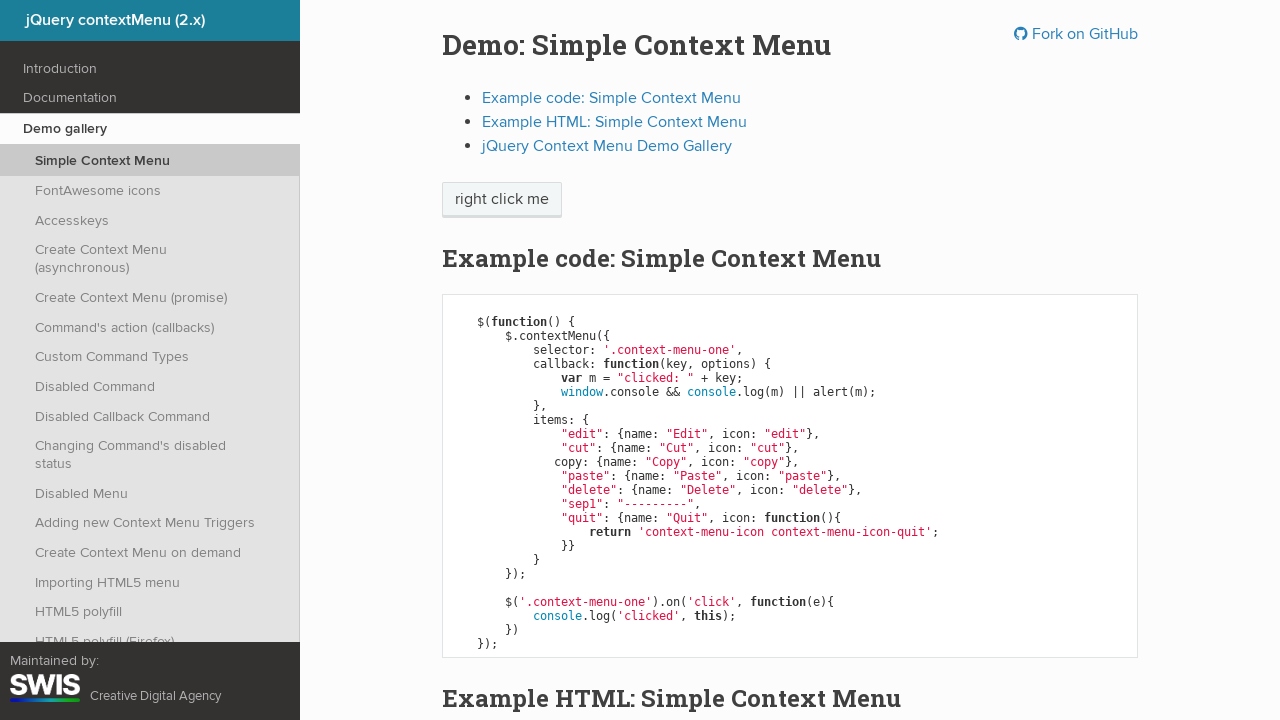

Located the right-click target button
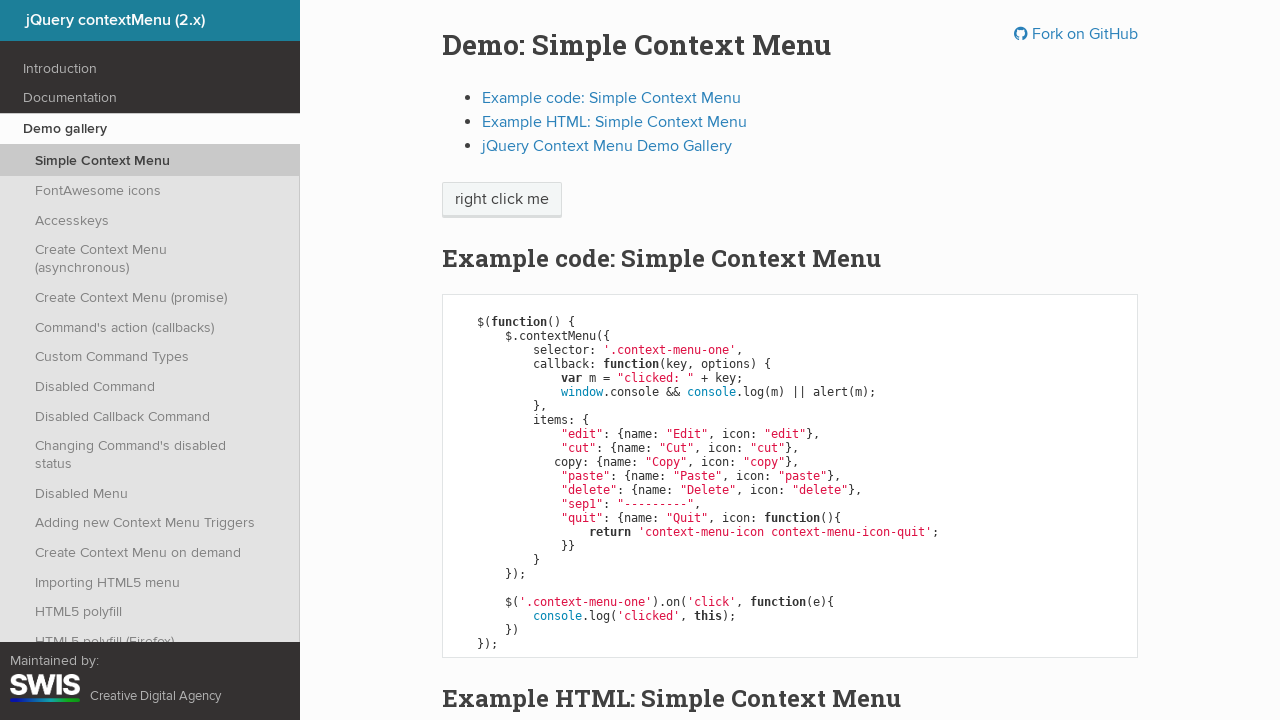

Performed right-click on the button at (502, 200) on xpath=//span[normalize-space()="right click me"]
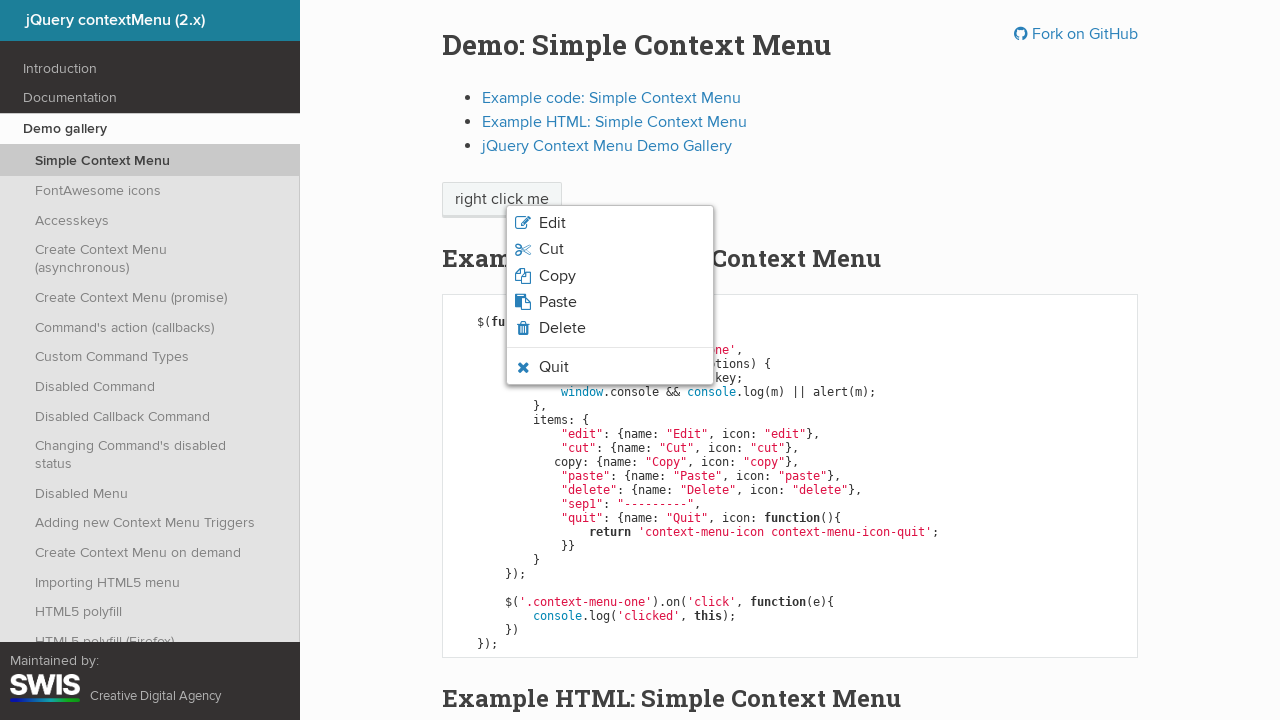

Context menu appeared after right-click
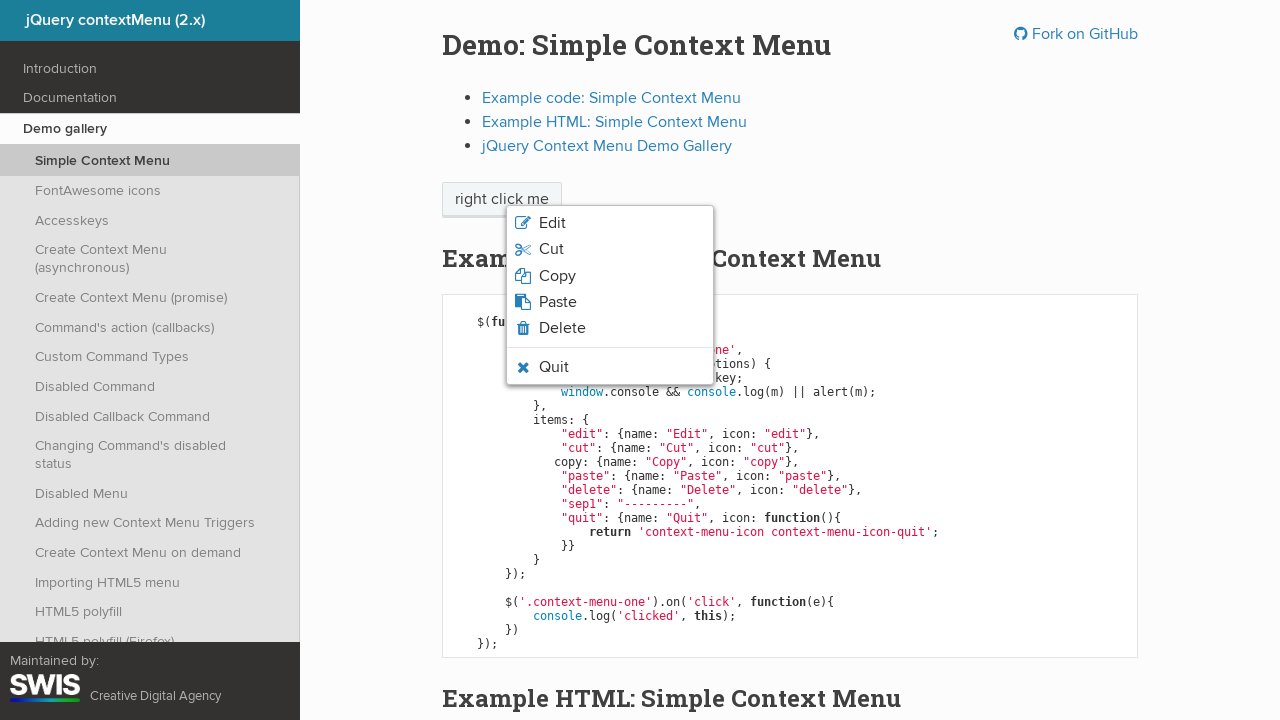

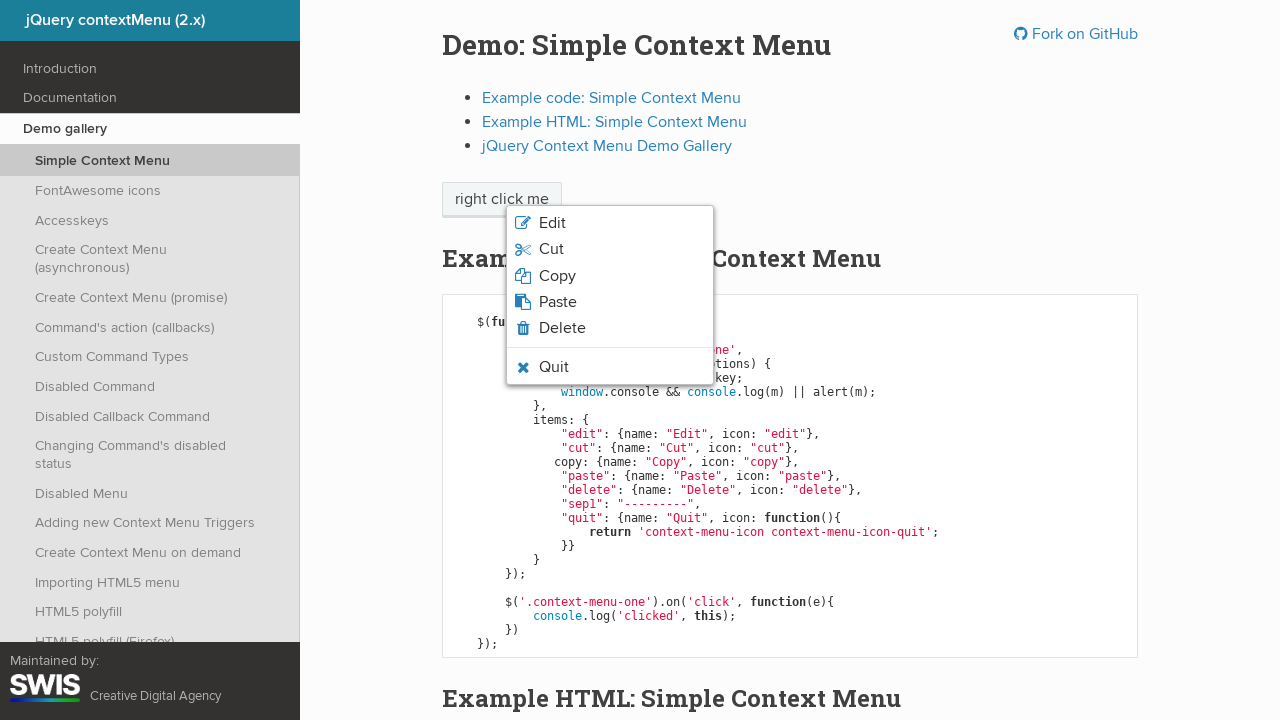